Tests form input field interaction by typing text into a password field, selecting all the text with Ctrl+A, and then deleting it.

Starting URL: https://www.w3schools.com/html/html_form_input_types.asp

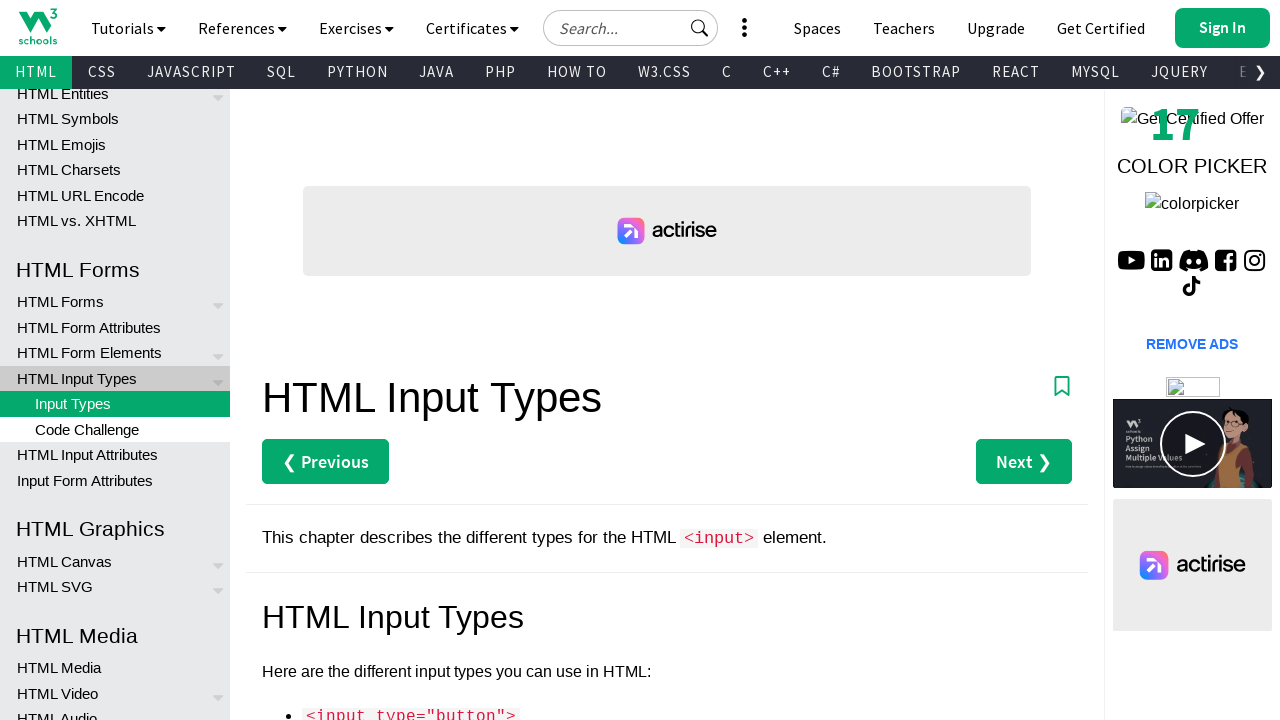

Located the password input field (3rd input in main section)
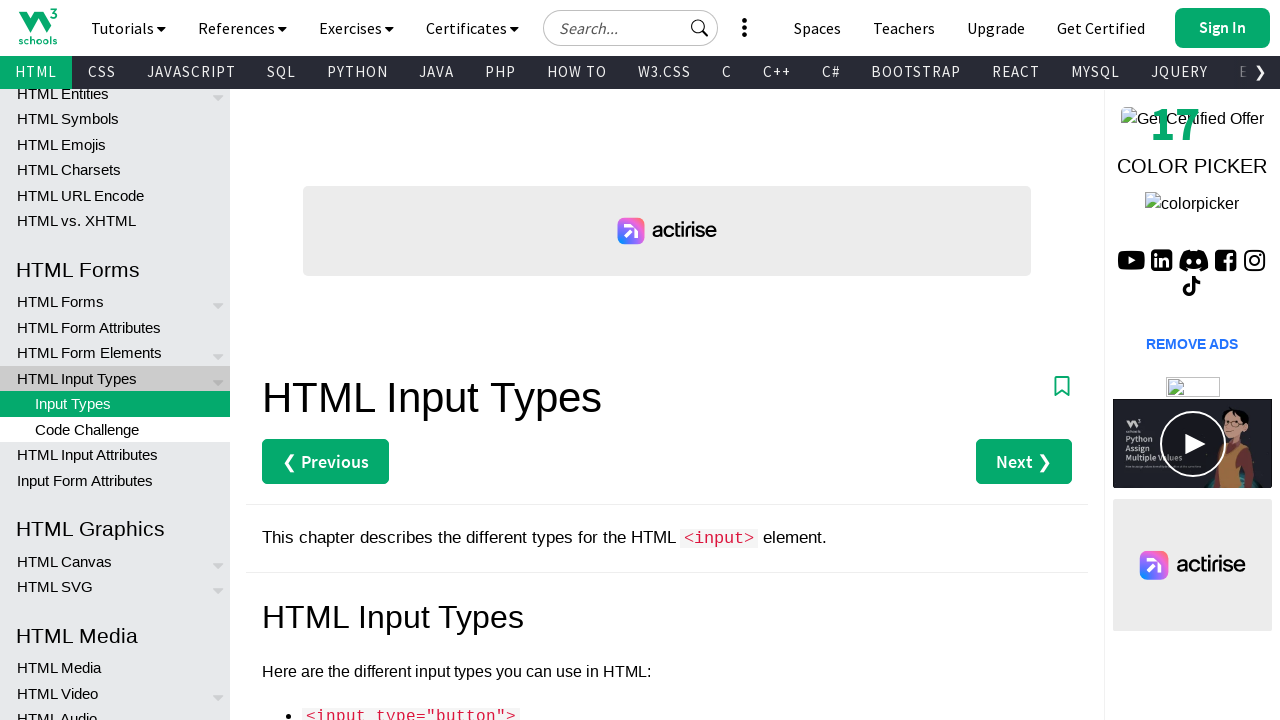

Filled password field with 'pratap' on #main input >> nth=2
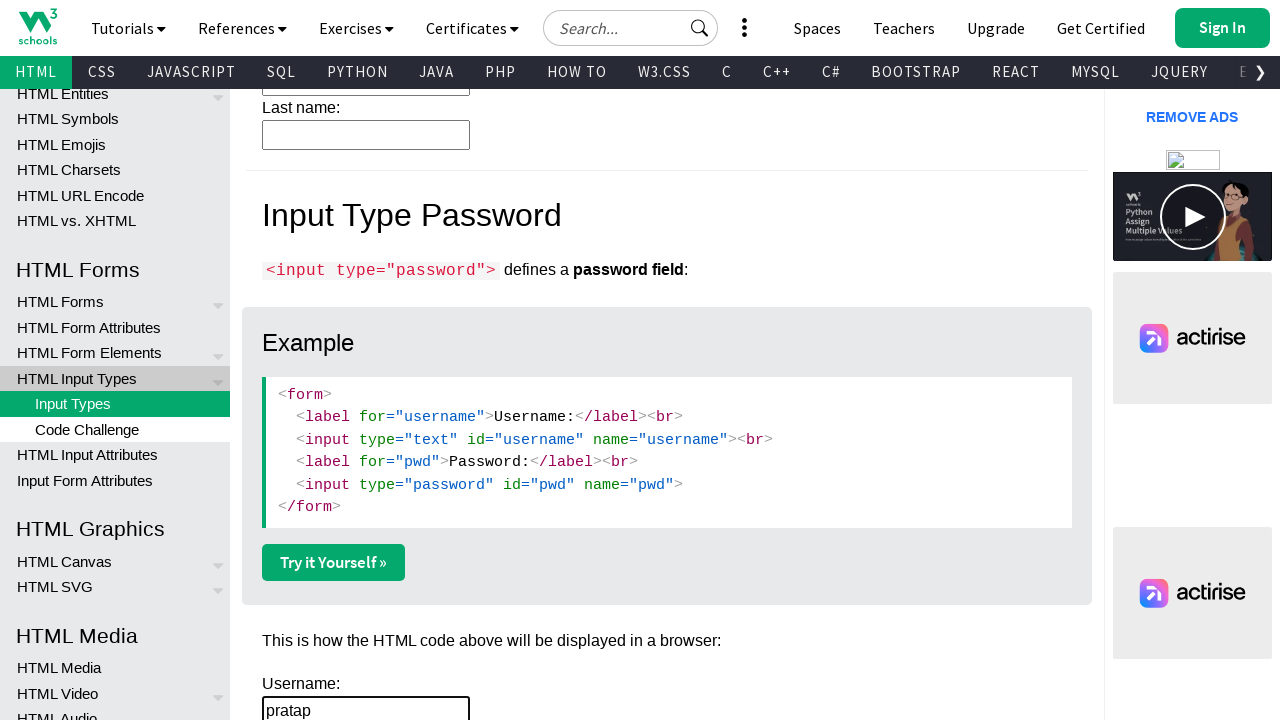

Selected all text in password field using Ctrl+A on #main input >> nth=2
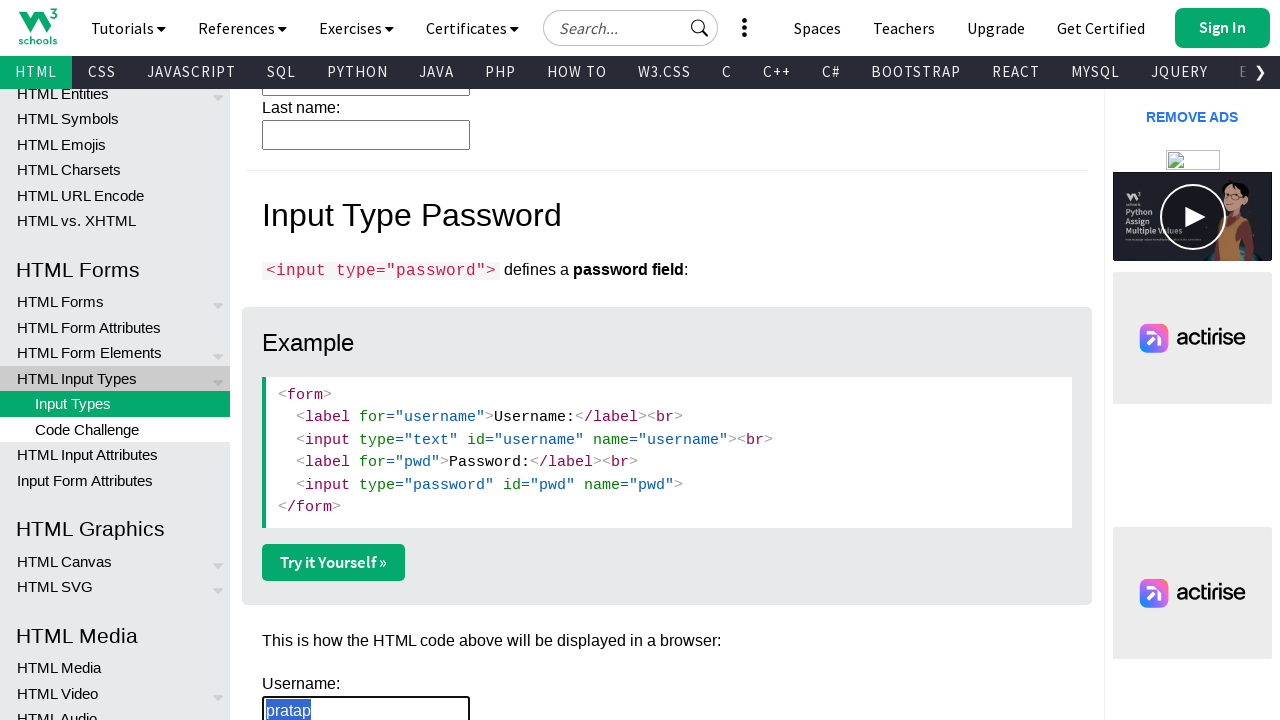

Deleted all selected text from password field on #main input >> nth=2
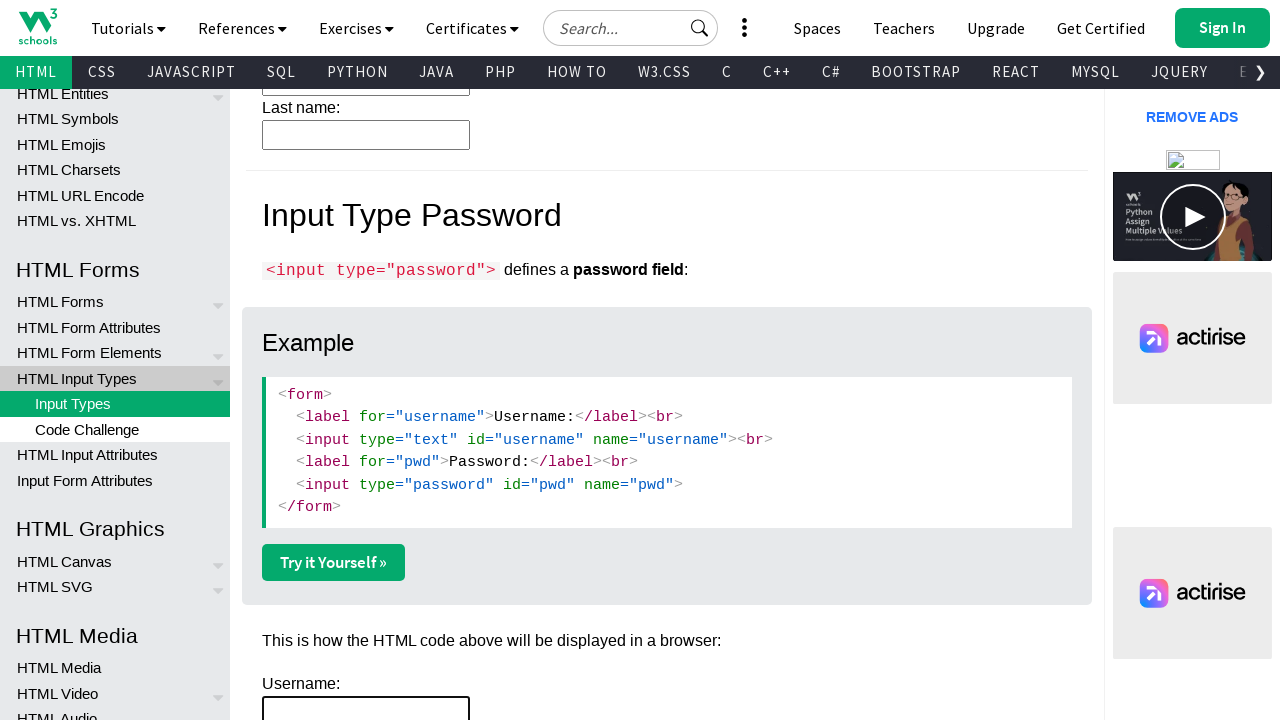

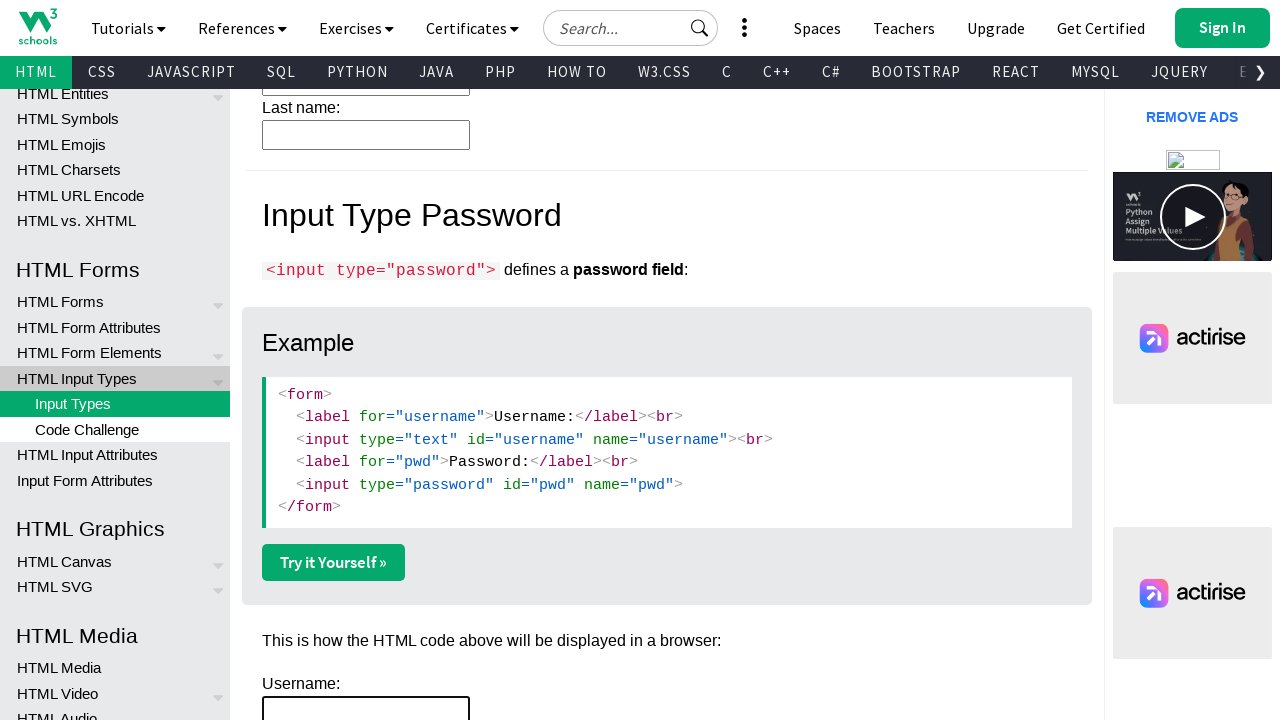